Tests dropdown/select box functionality on LeafGround by selecting options using different methods (by index, by visible text, and by typing)

Starting URL: https://www.leafground.com/select.xhtml

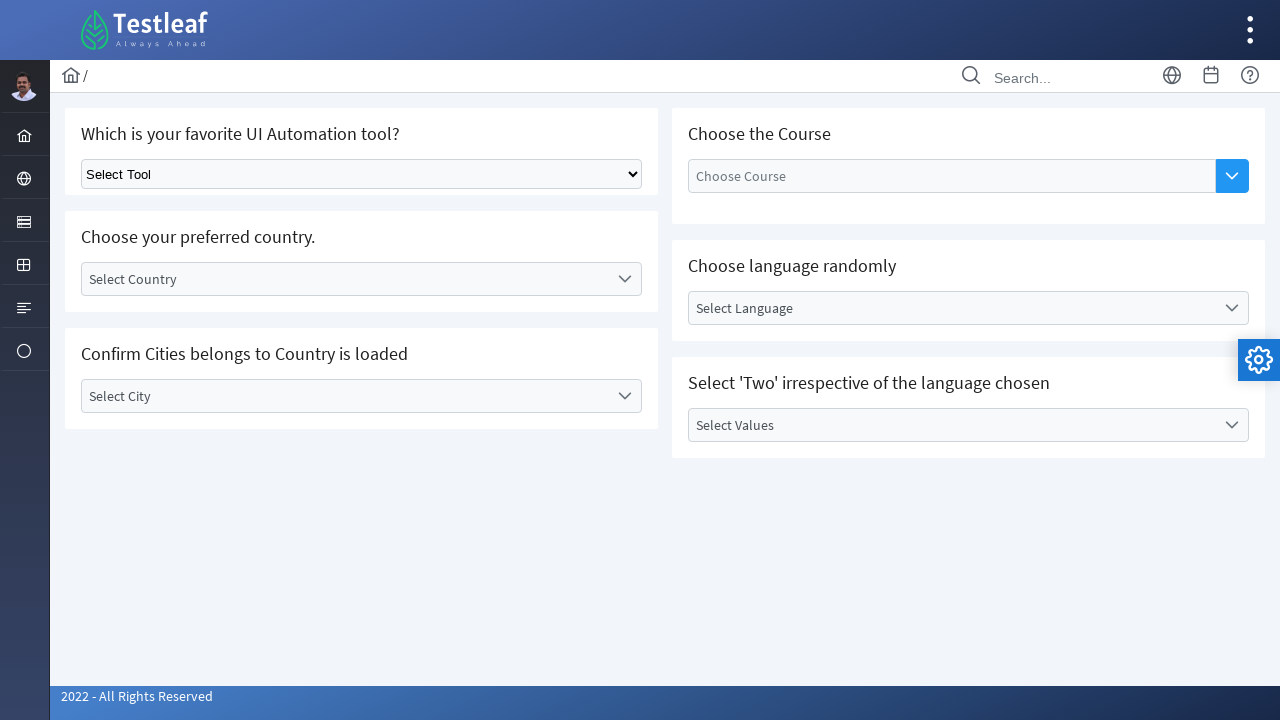

Located the first select box on LeafGround
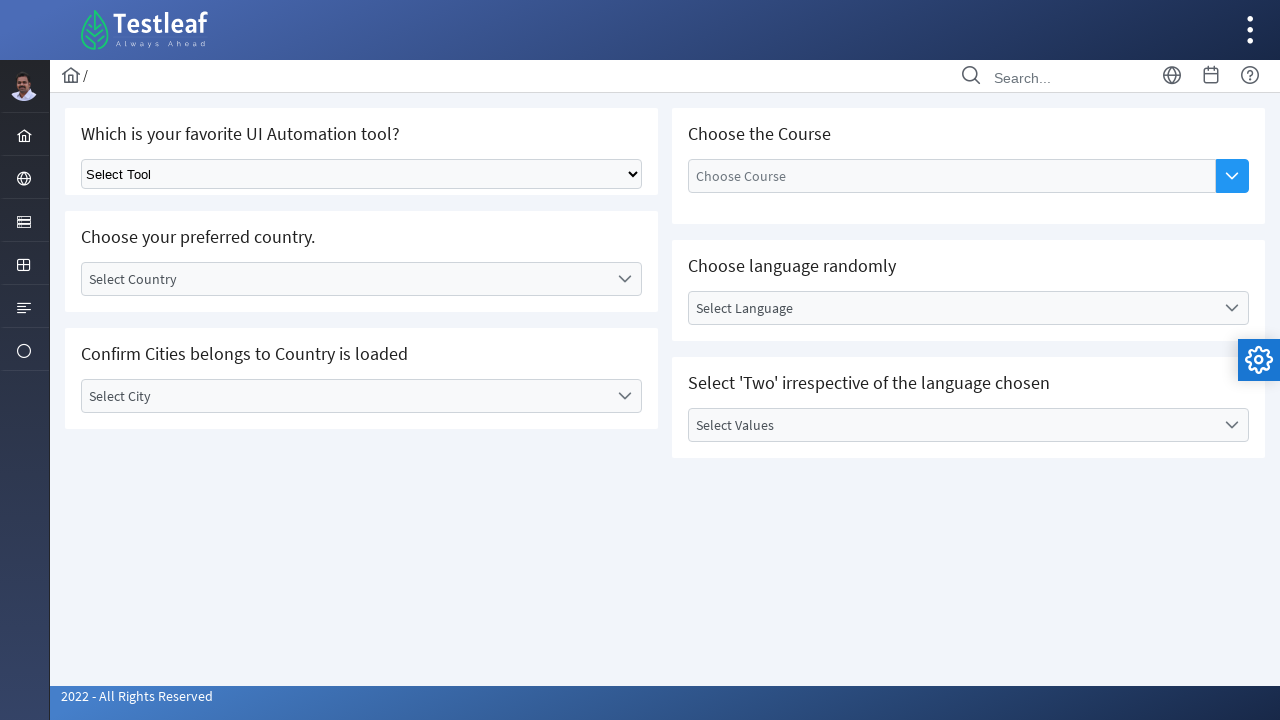

Selected second option by index (index=1) on xpath=/html/body/div[1]/div[5]/div[2]/form/div/div[1]/div[1]/div/div/select
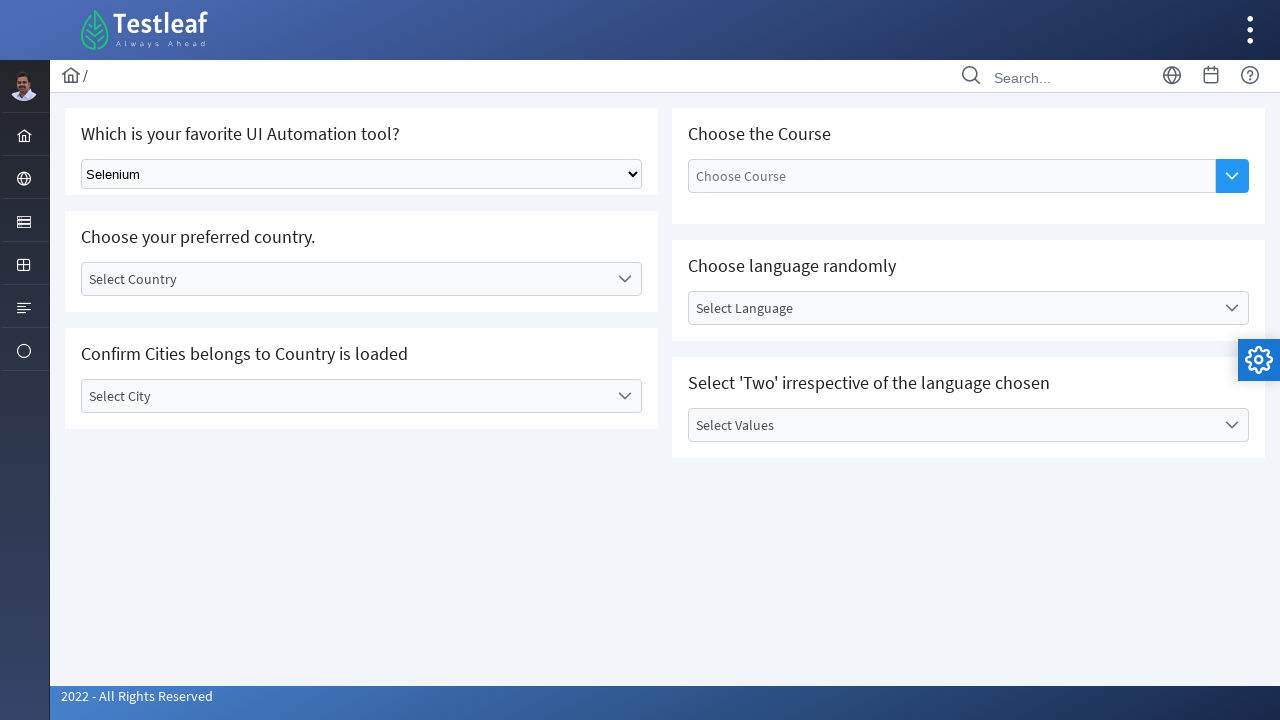

Waited 1 second for selection to register
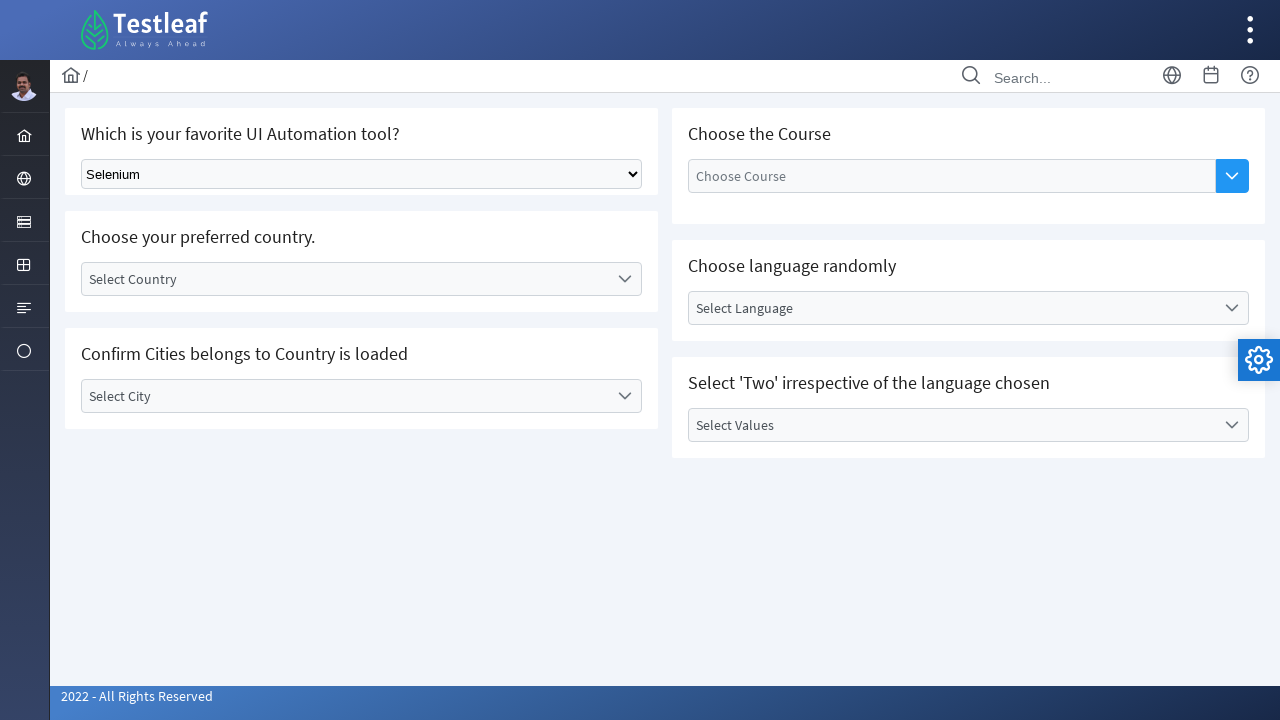

Selected 'Playwright' option by visible text on xpath=/html/body/div[1]/div[5]/div[2]/form/div/div[1]/div[1]/div/div/select
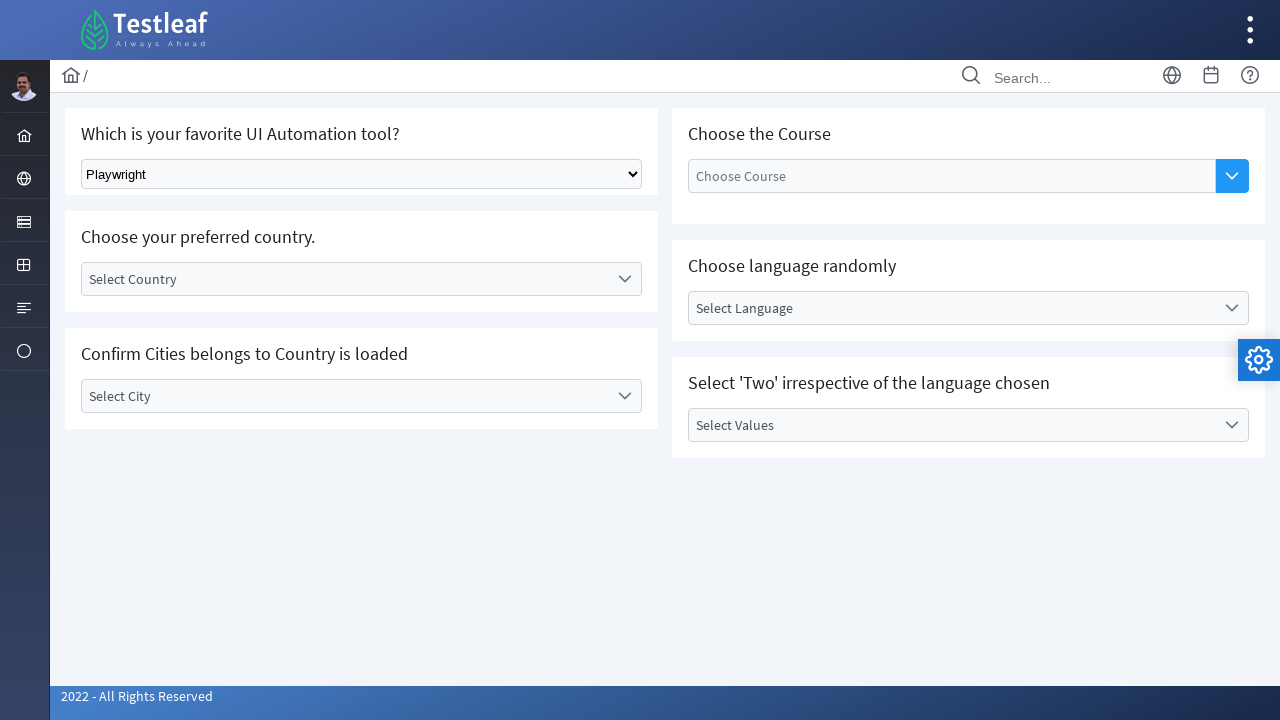

Waited 1 second for selection to register
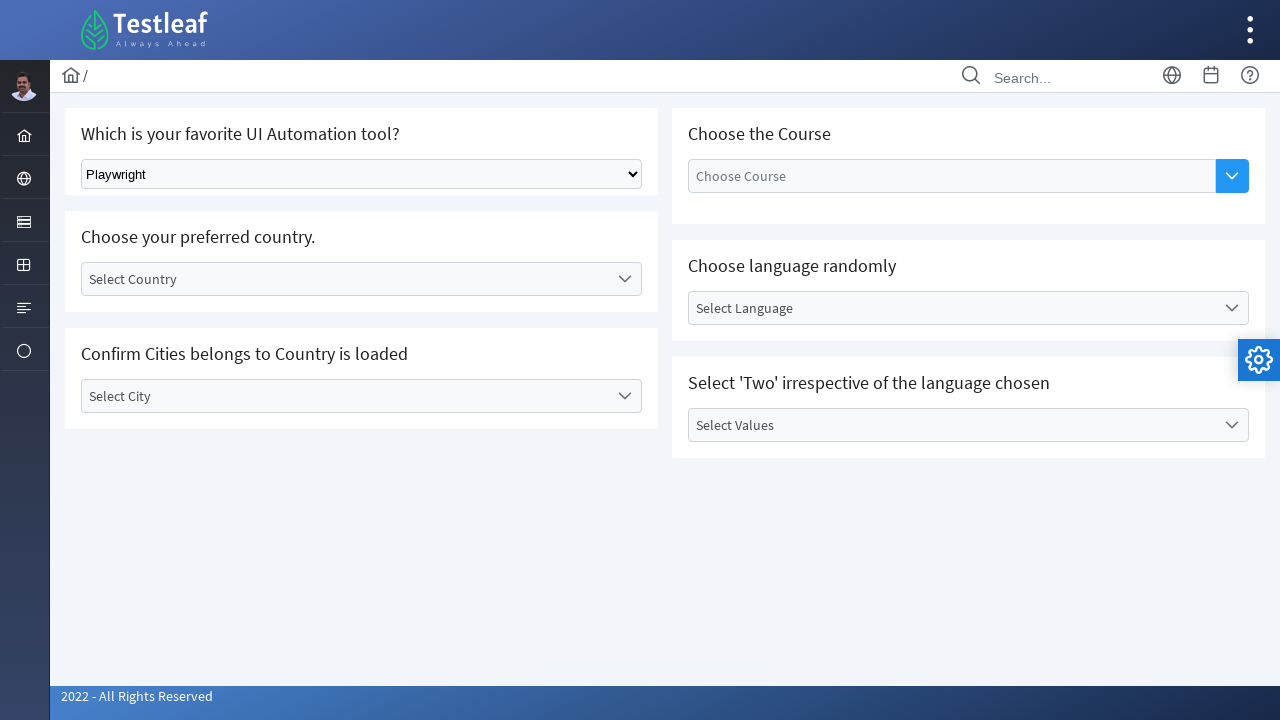

Selected 'Cypress' option by visible text on xpath=/html/body/div[1]/div[5]/div[2]/form/div/div[1]/div[1]/div/div/select
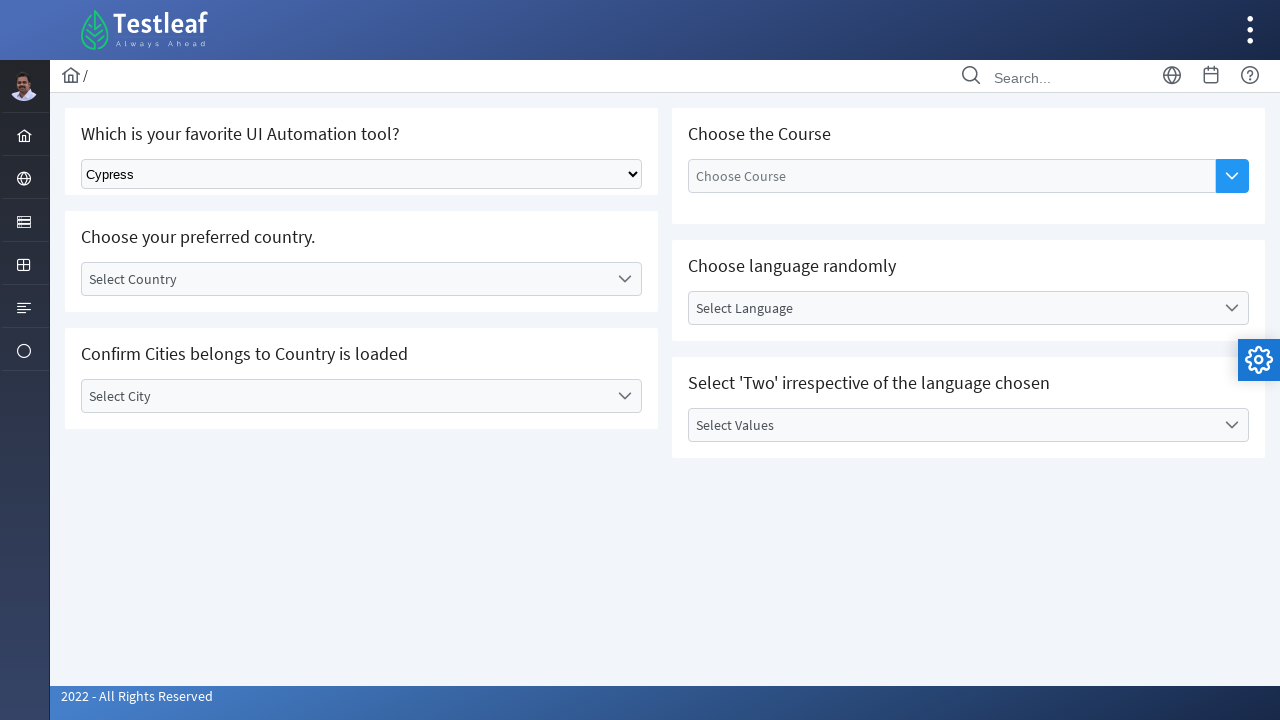

Retrieved all options from select box - Total_Options is = 5
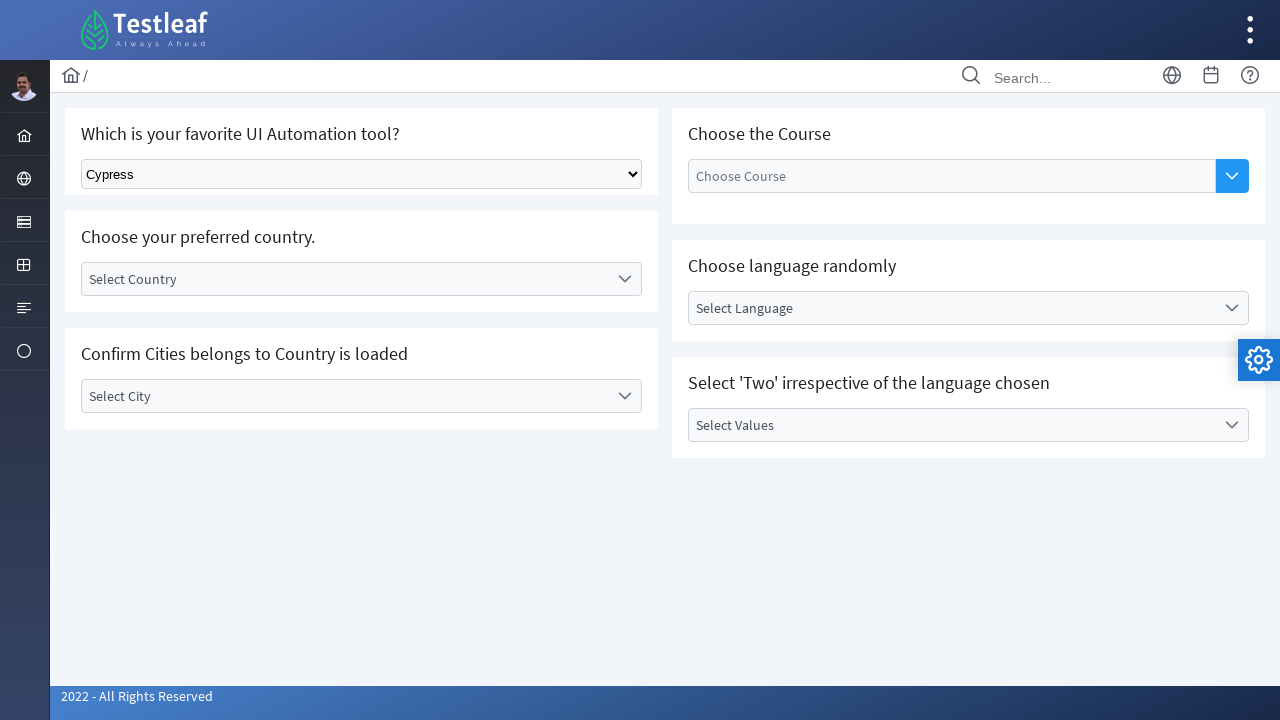

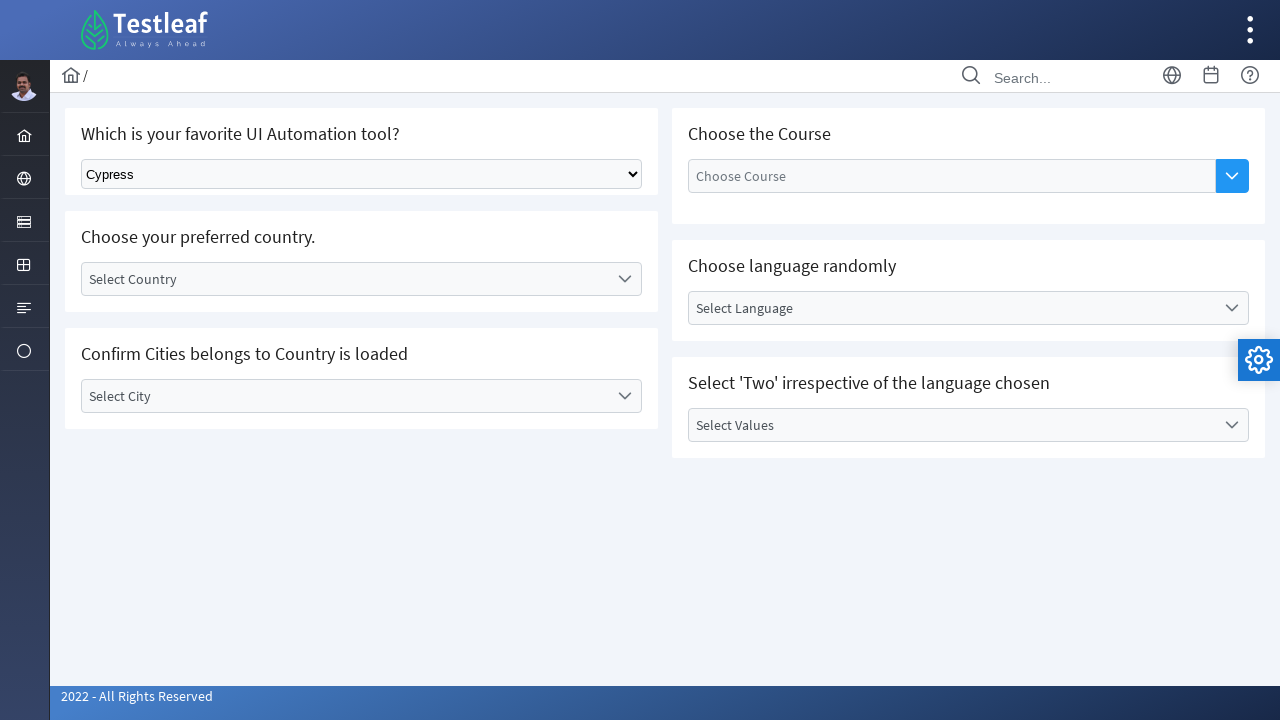